Tests select dropdown functionality by selecting an option by visible text

Starting URL: https://codenboxautomationlab.com/practice/

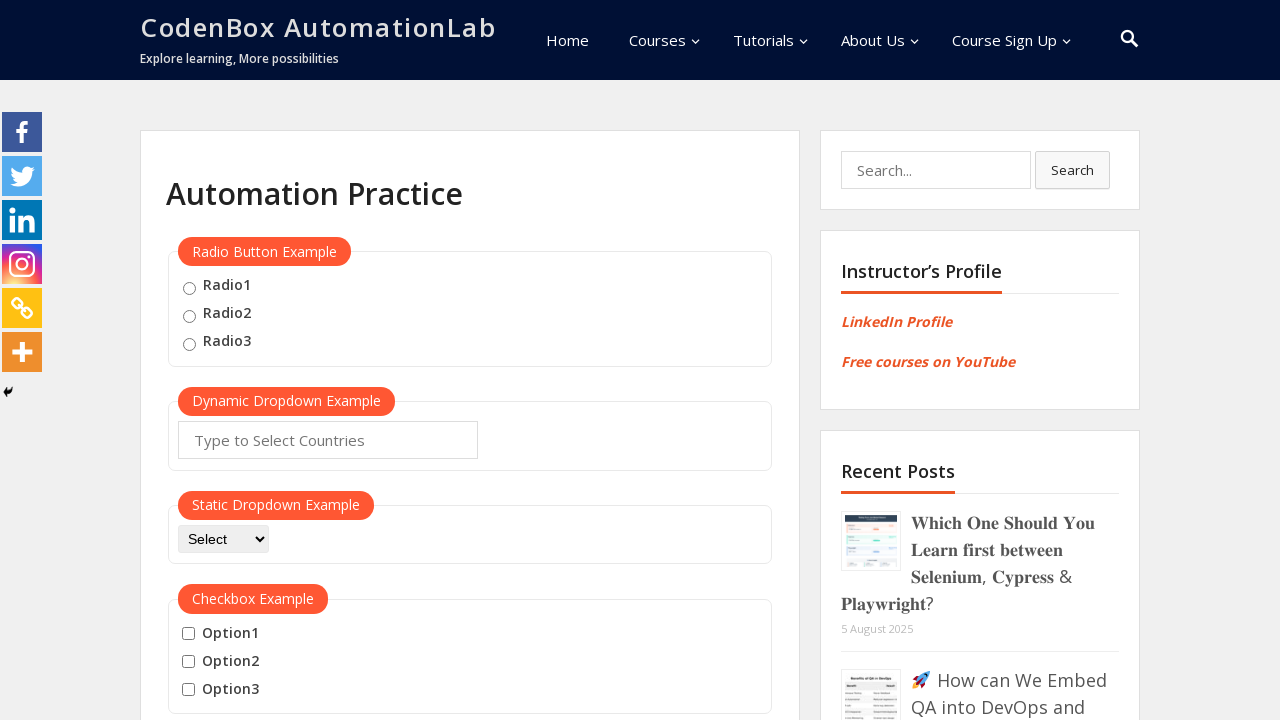

Selected 'API' option from dropdown by visible text on #dropdown-class-example
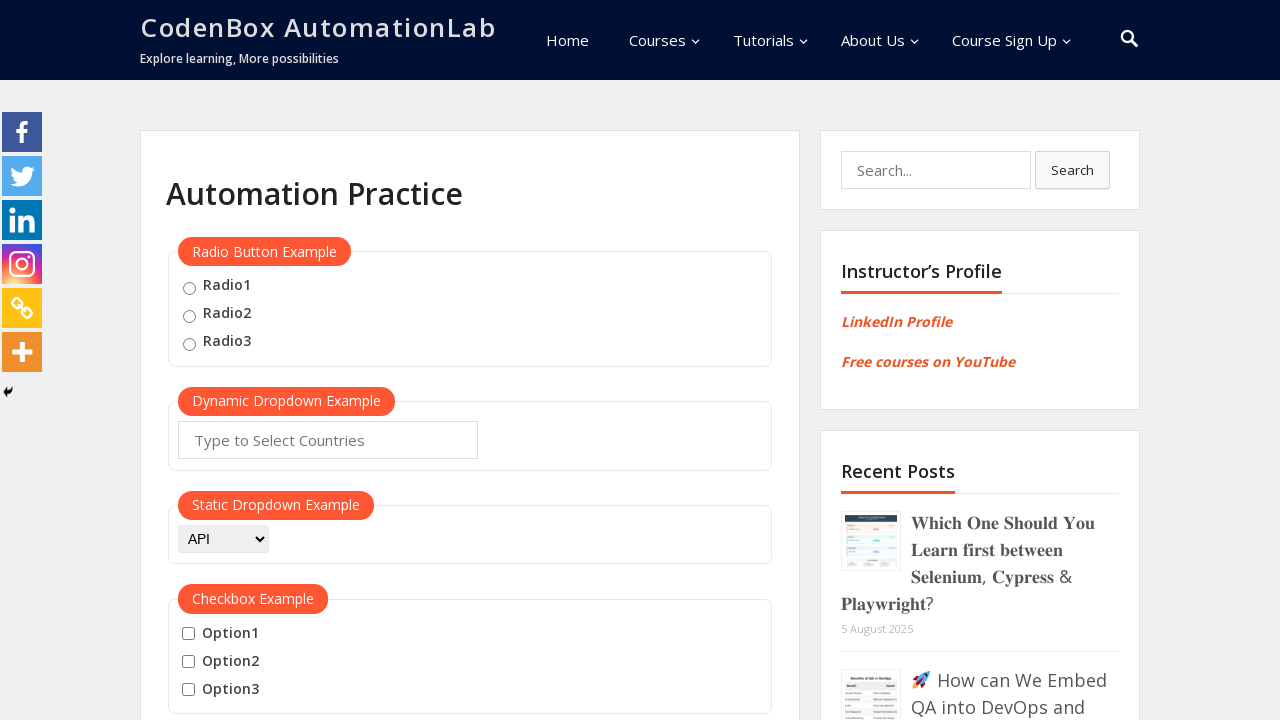

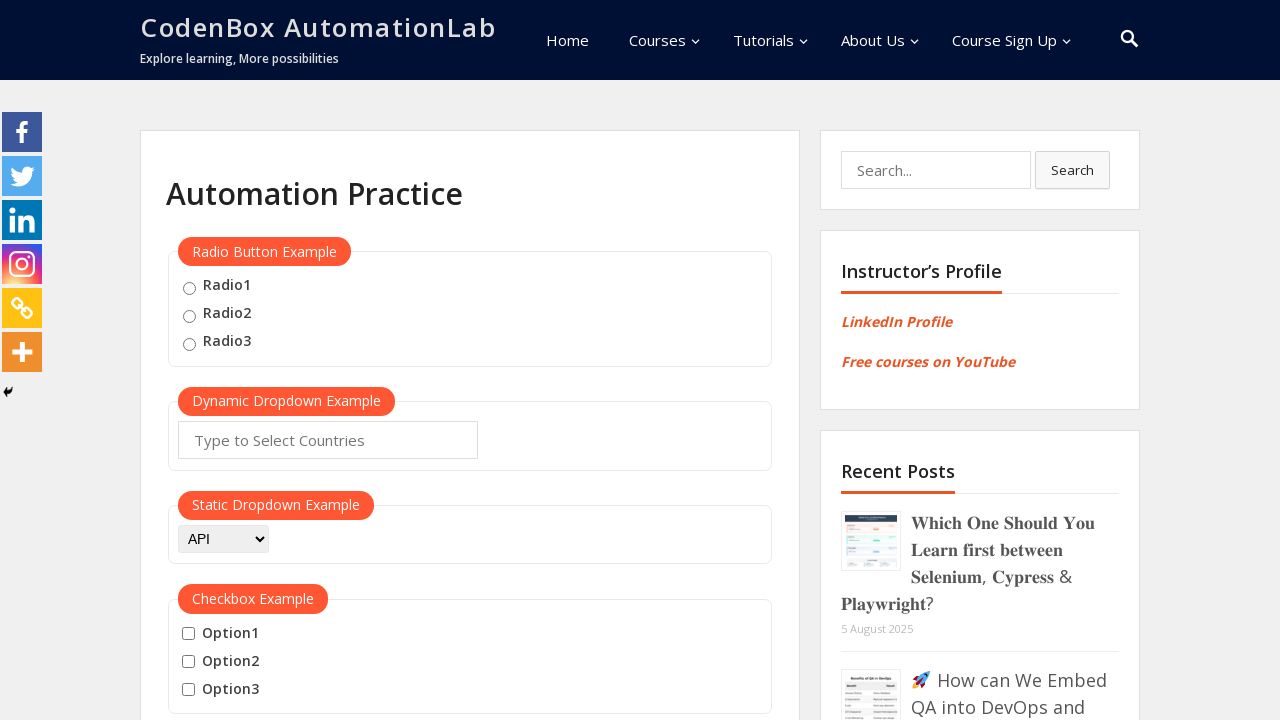